Tests navigation to the A/B Testing page by clicking the A/B Testing link and verifying the page heading displays correctly

Starting URL: http://the-internet.herokuapp.com/

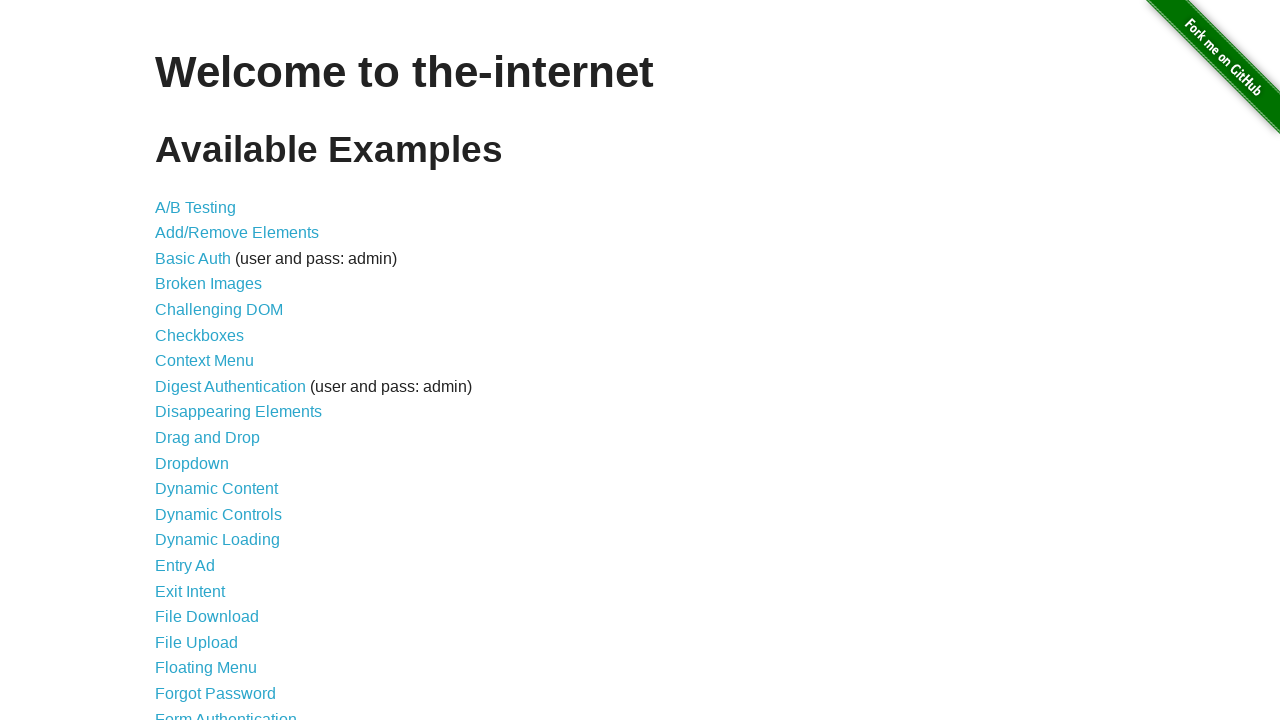

Clicked on A/B Testing link at (196, 207) on text=A/B Testing
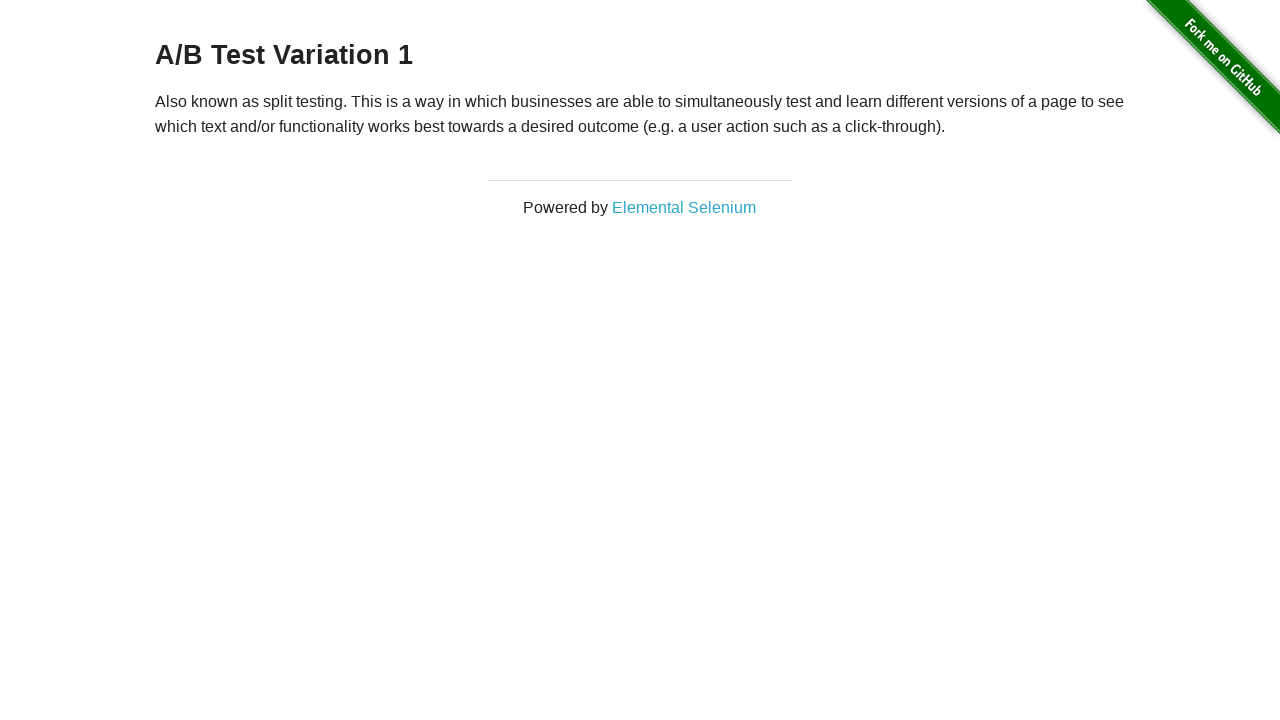

A/B Testing page header loaded and verified
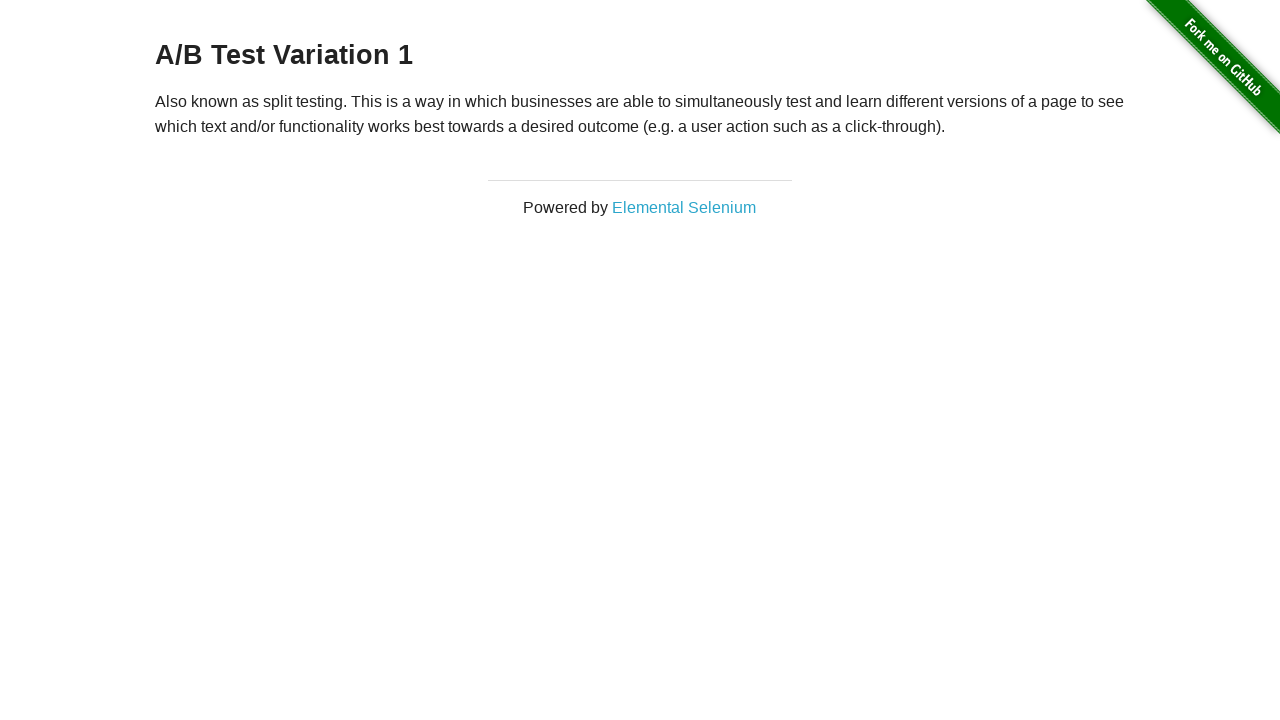

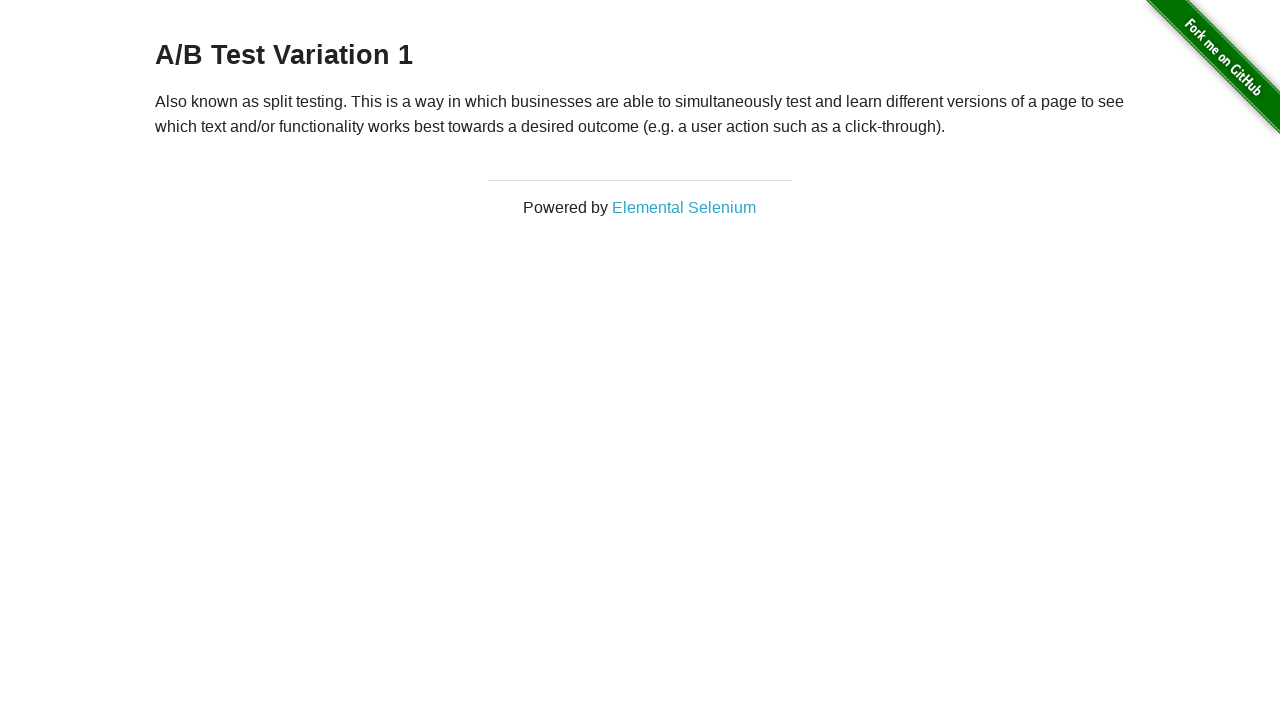